Tests a web form by entering text into a text field and submitting the form

Starting URL: https://www.selenium.dev/selenium/web/web-form.html

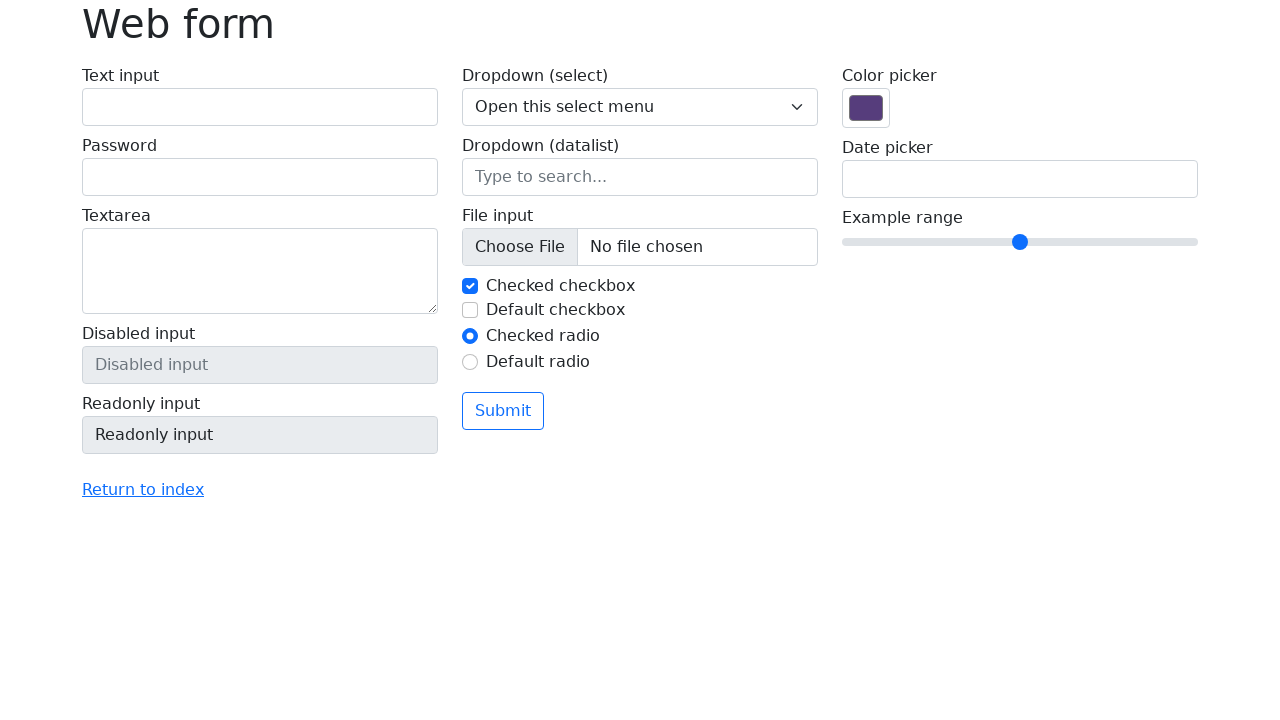

Filled text field with 'Selenium' on input[name='my-text']
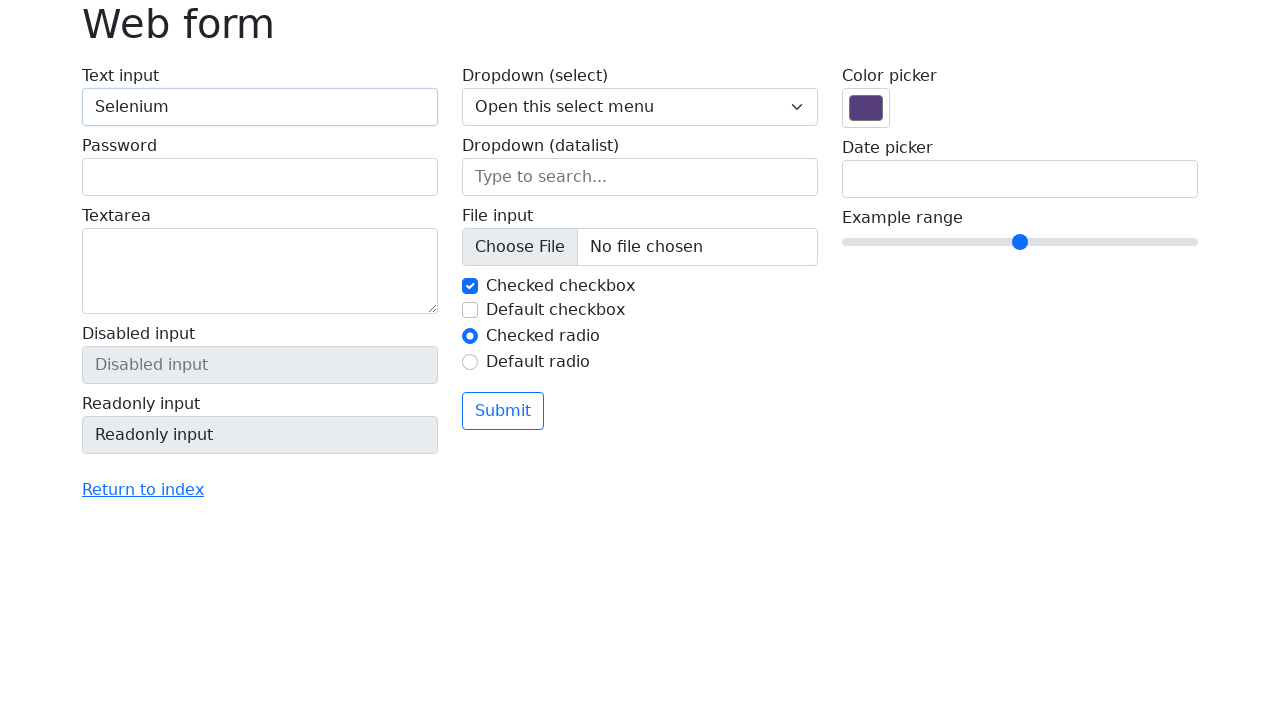

Clicked submit button to submit the form at (503, 411) on button
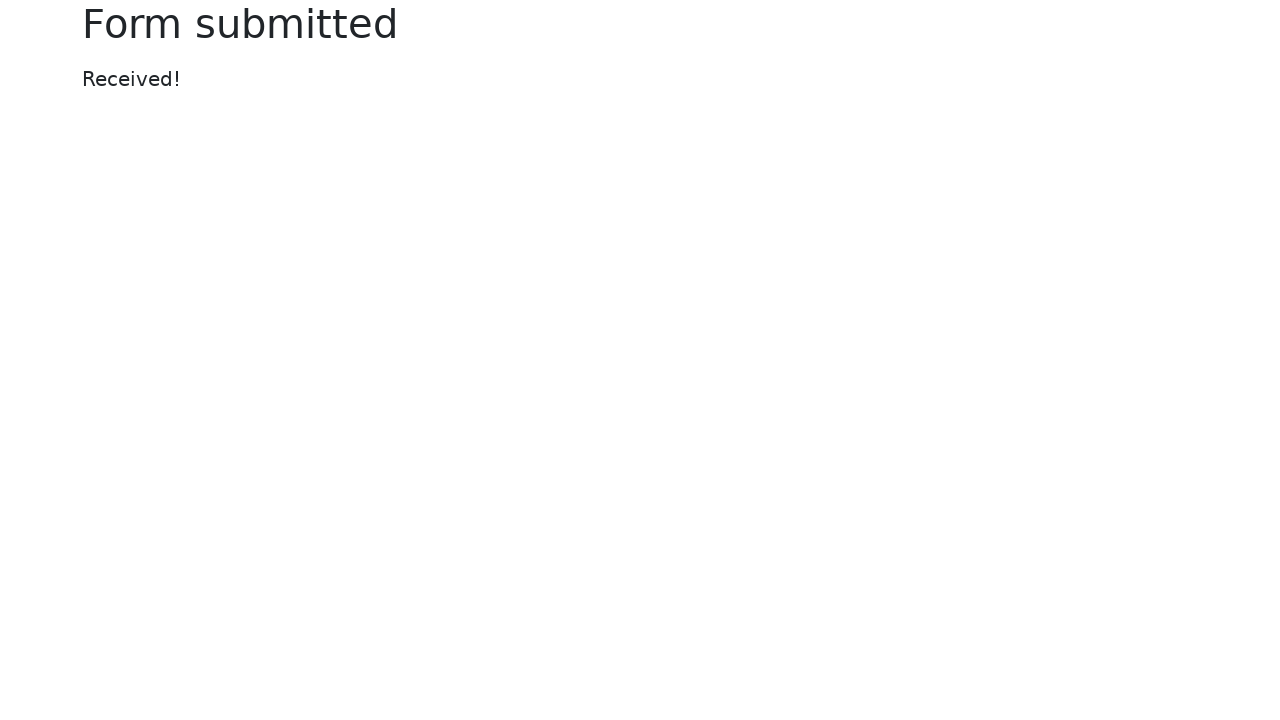

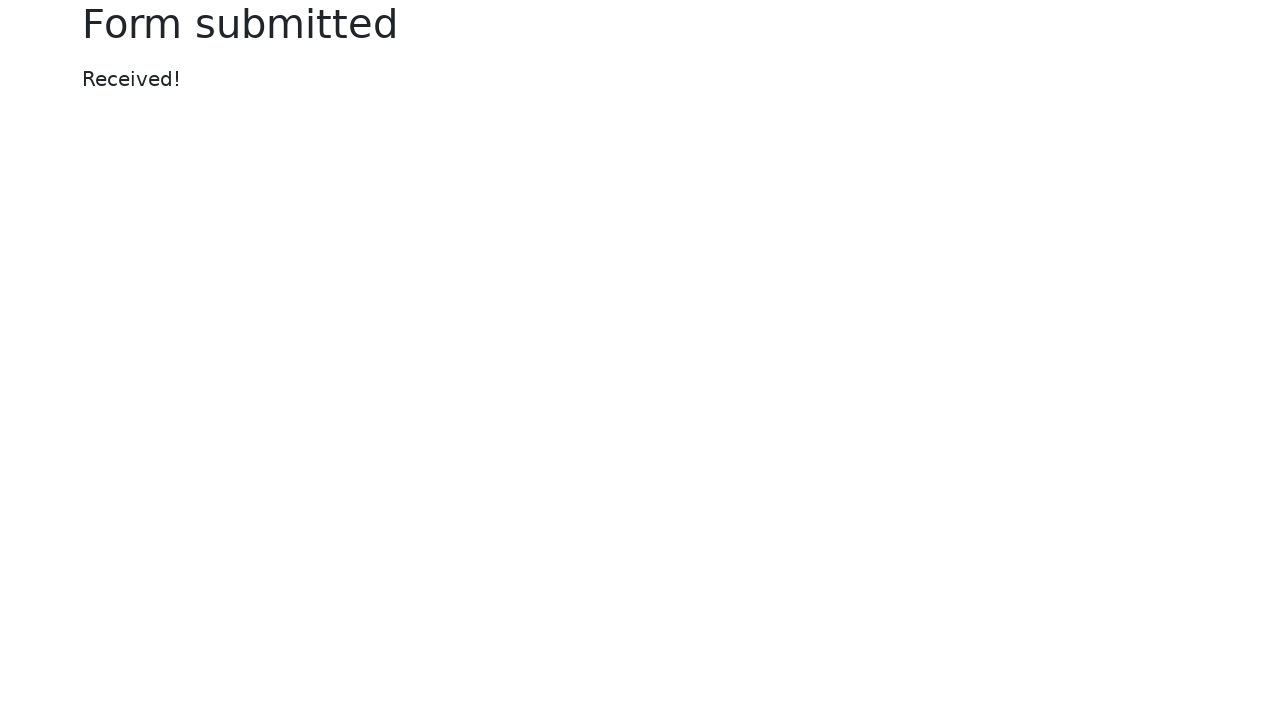